Tests drag and drop functionality within an iframe on jQuery UI demo page, then navigates to the Selectable page

Starting URL: https://jqueryui.com/droppable/

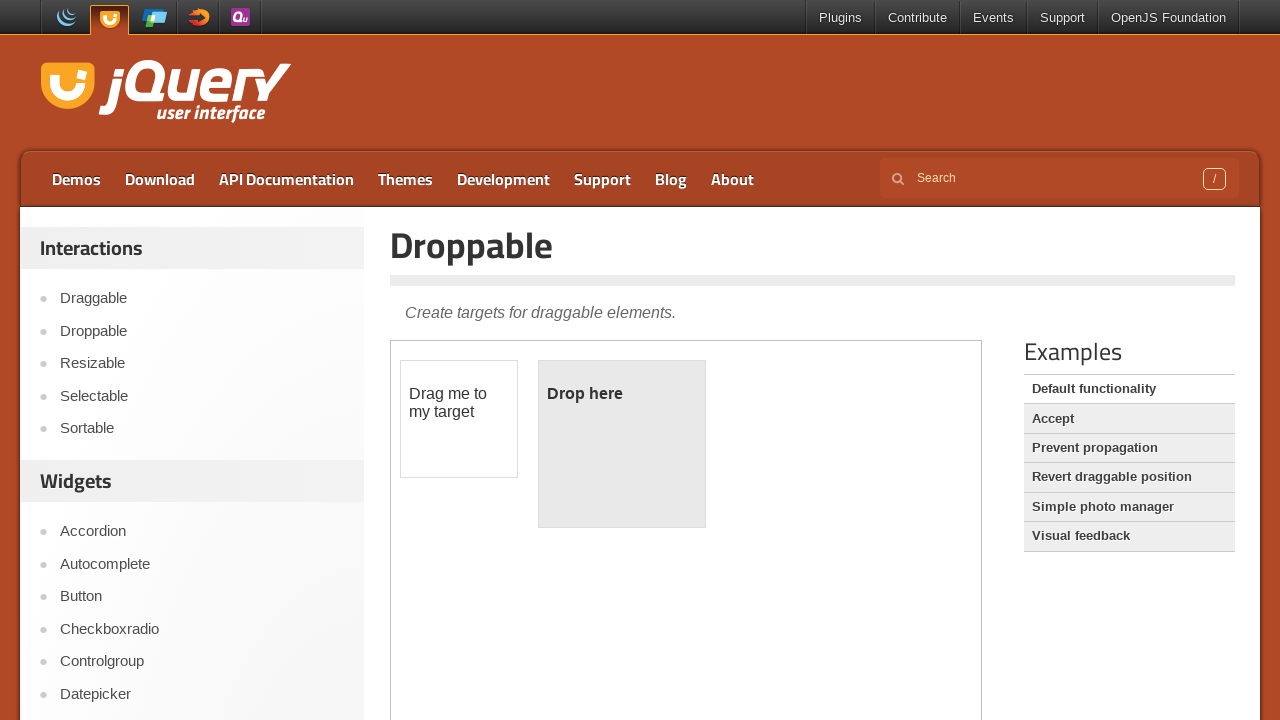

Located the iframe containing draggable elements
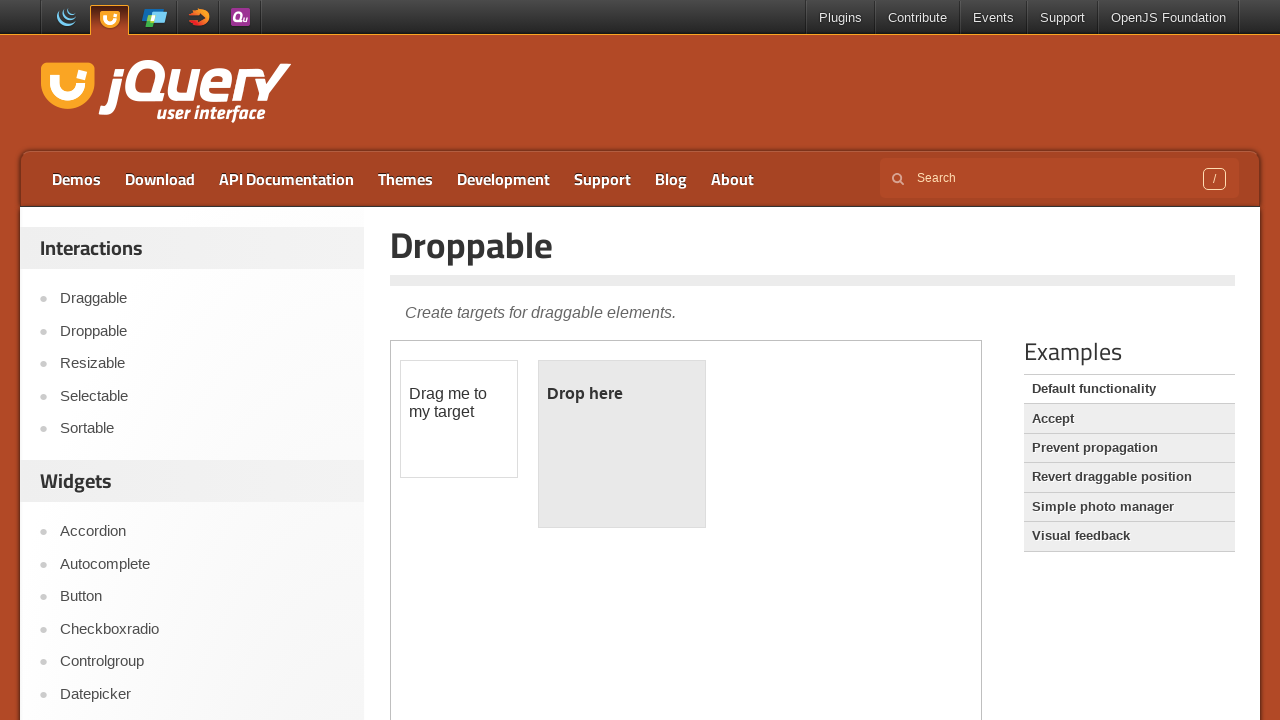

Located the draggable element (#draggable) within the iframe
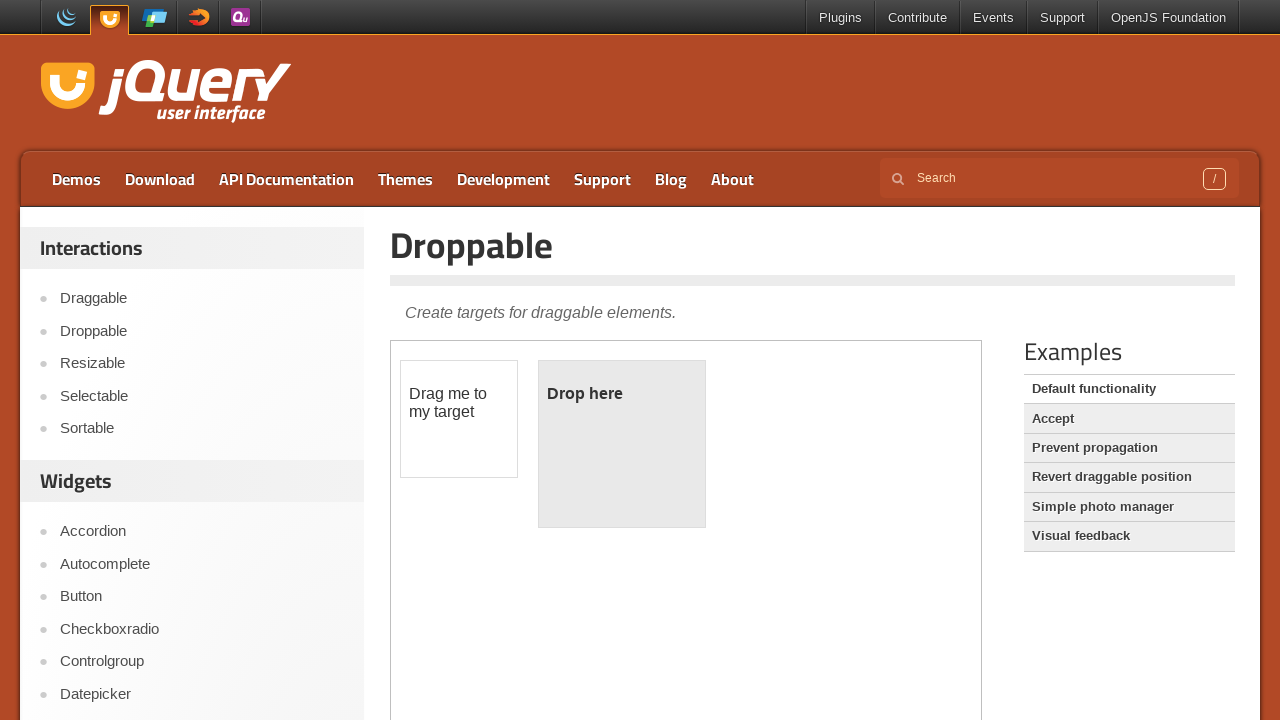

Located the droppable element (#droppable) within the iframe
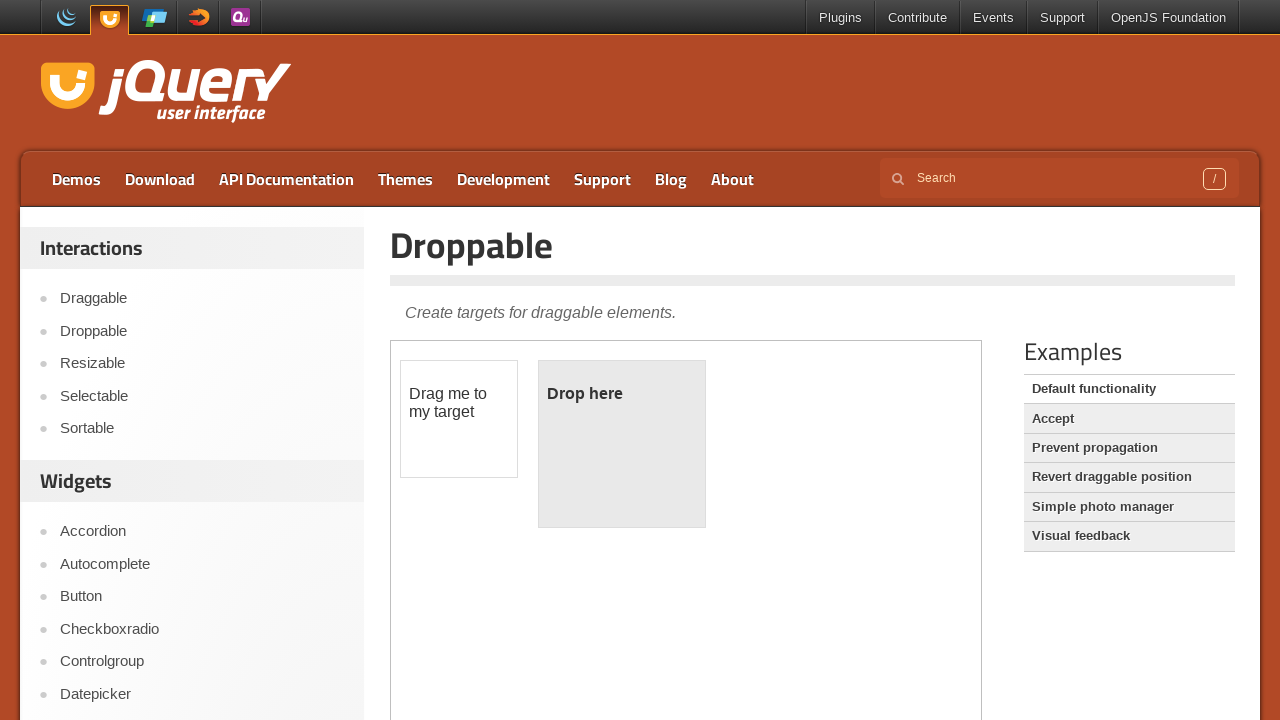

Performed drag and drop operation from draggable to droppable element at (622, 444)
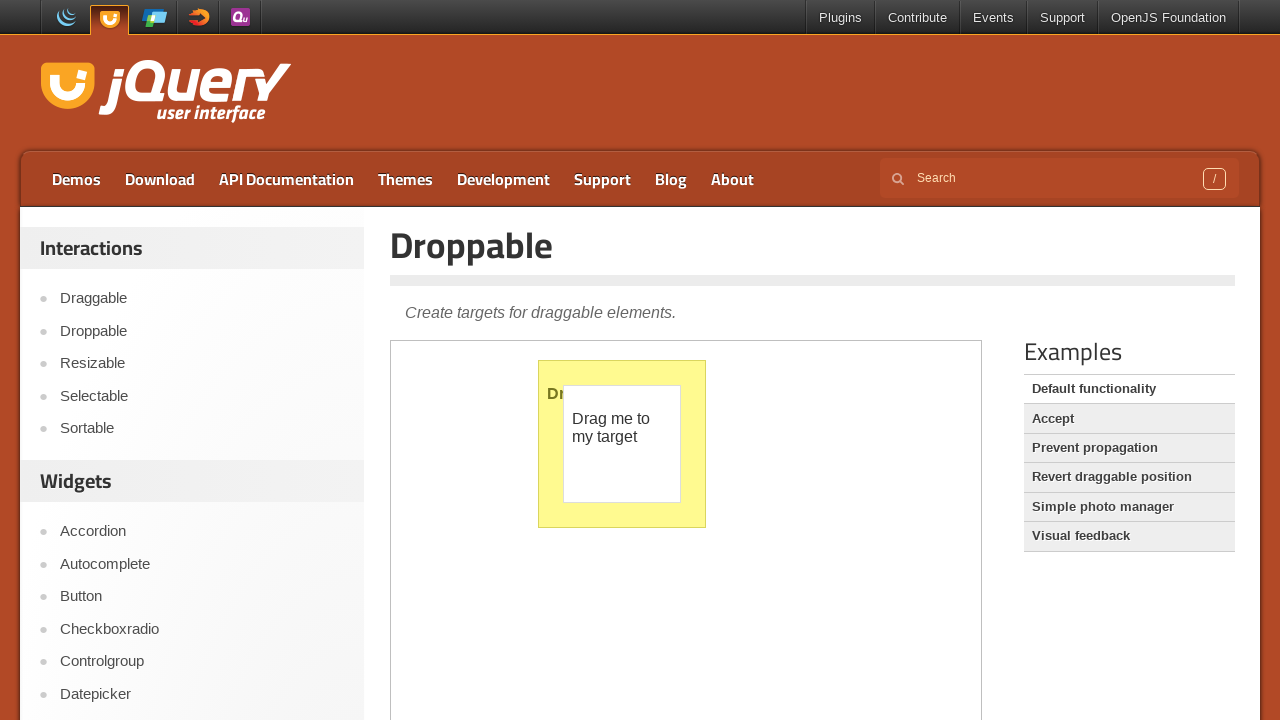

Clicked on the Selectable link to navigate to the Selectable page at (202, 396) on xpath=//a[contains(text(),'Selectable')]
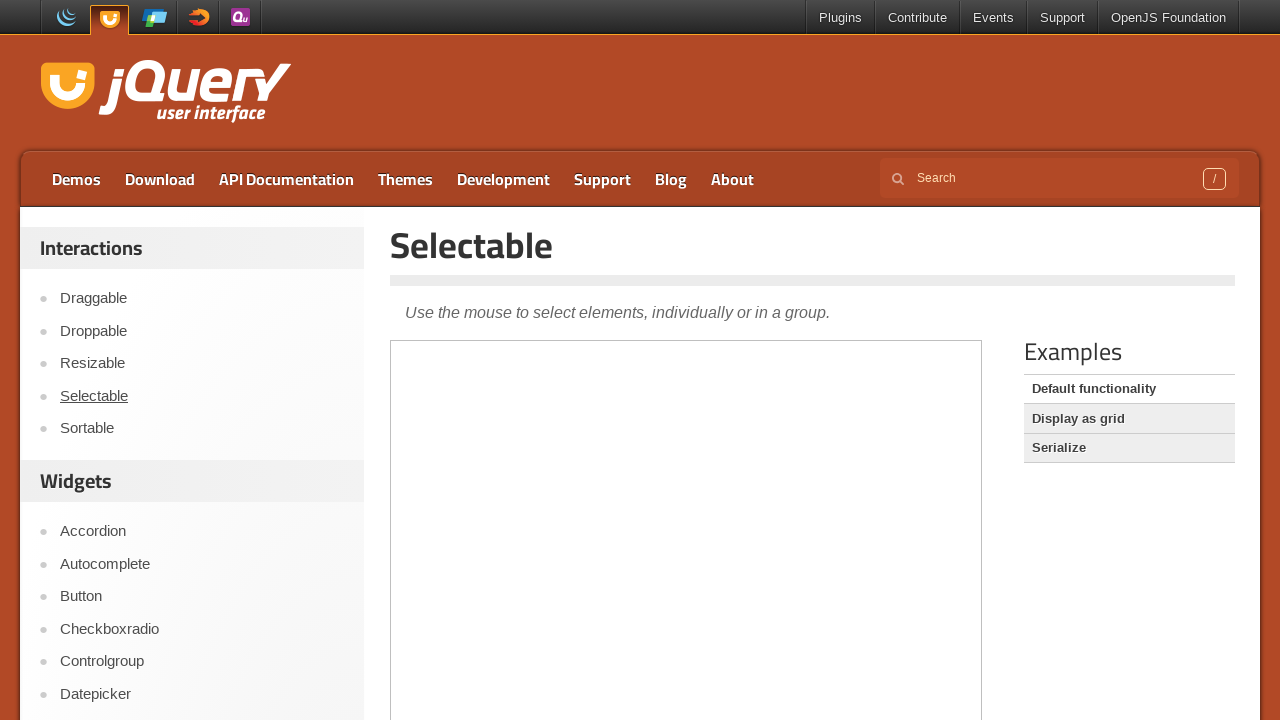

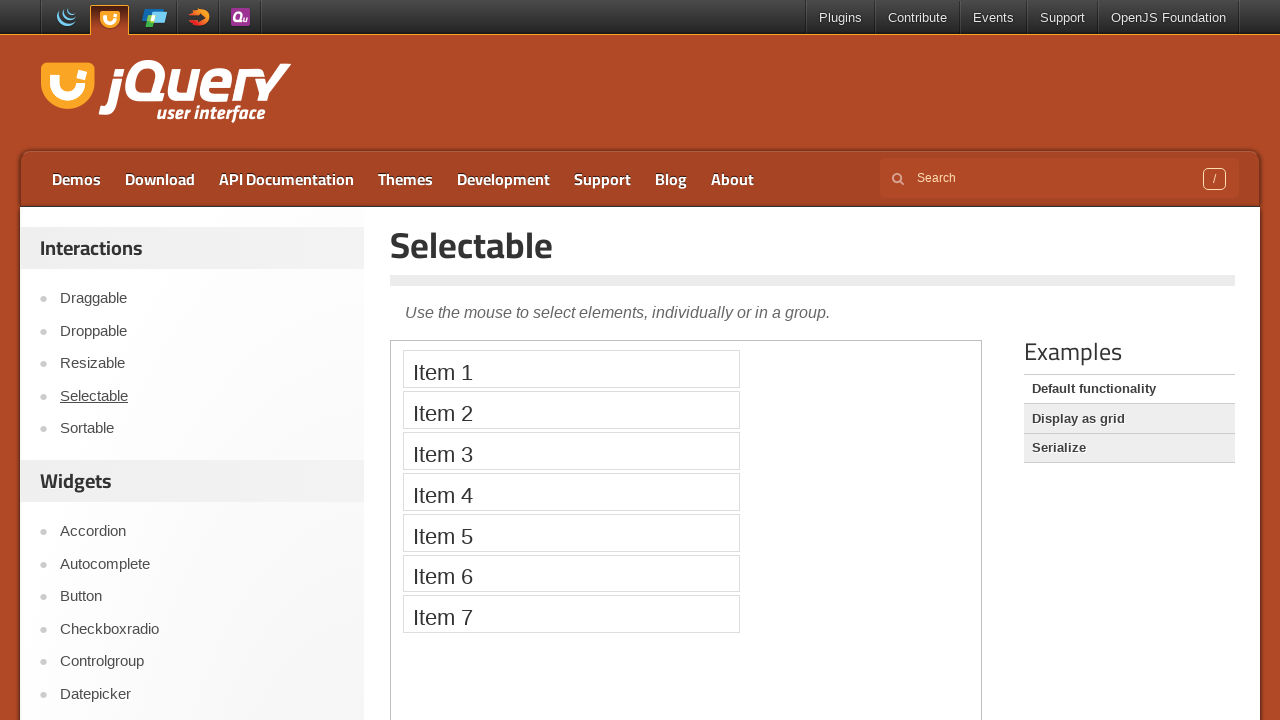